Tests JavaScript prompt alert functionality by clicking a button, entering a name in the prompt dialog, and verifying the displayed message

Starting URL: https://www.w3schools.com/js/tryit.asp?filename=tryjs_prompt

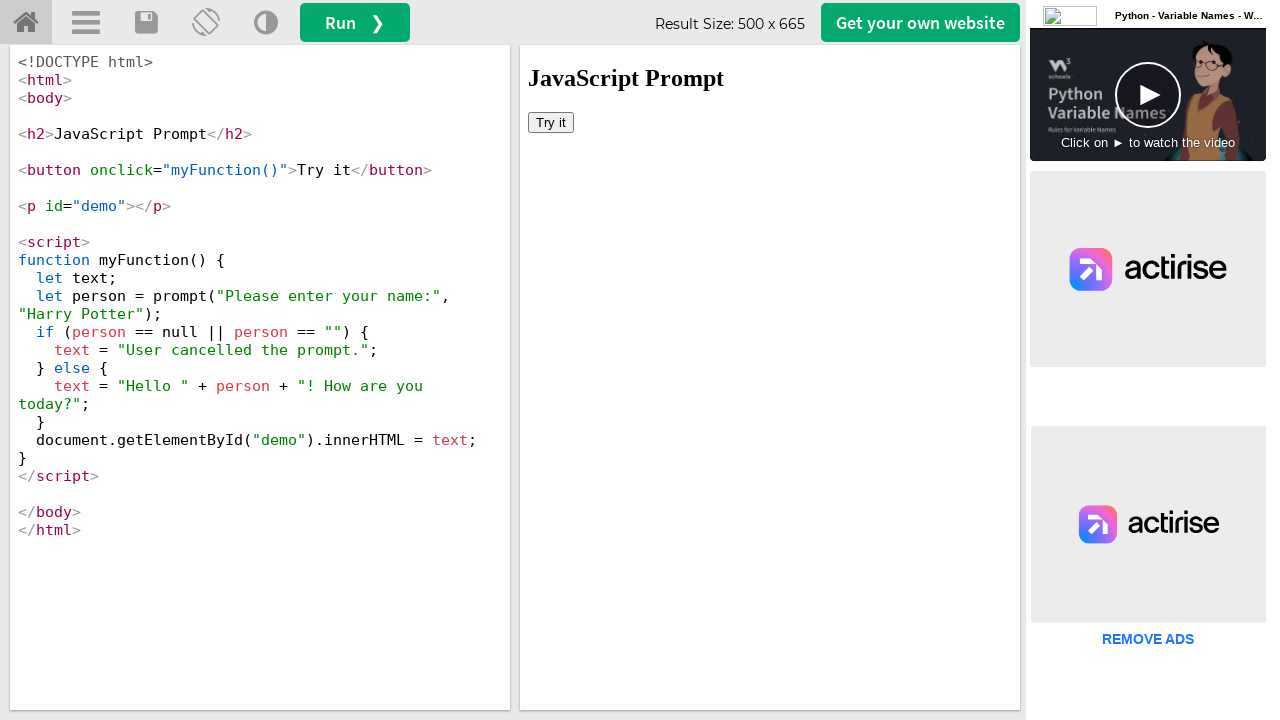

Located iframe with result content
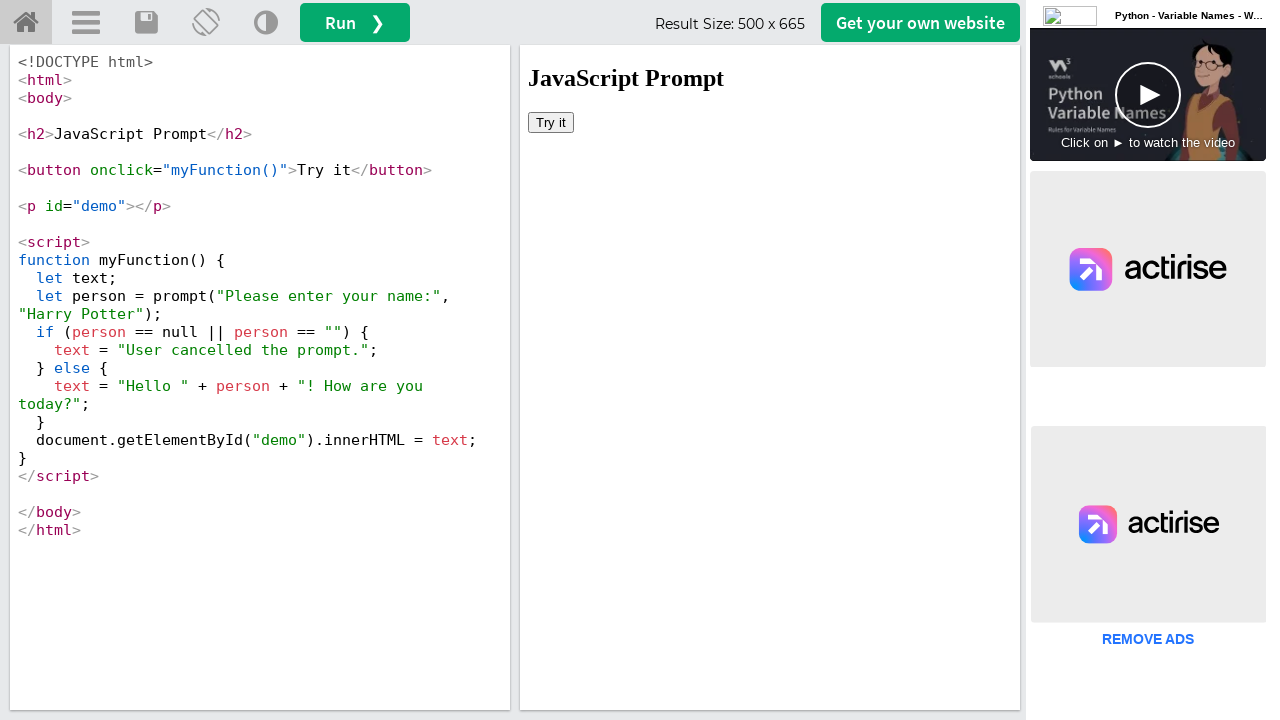

Clicked the 'Try it' button at (551, 122) on #iframeResult >> internal:control=enter-frame >> xpath=//button[text()='Try it']
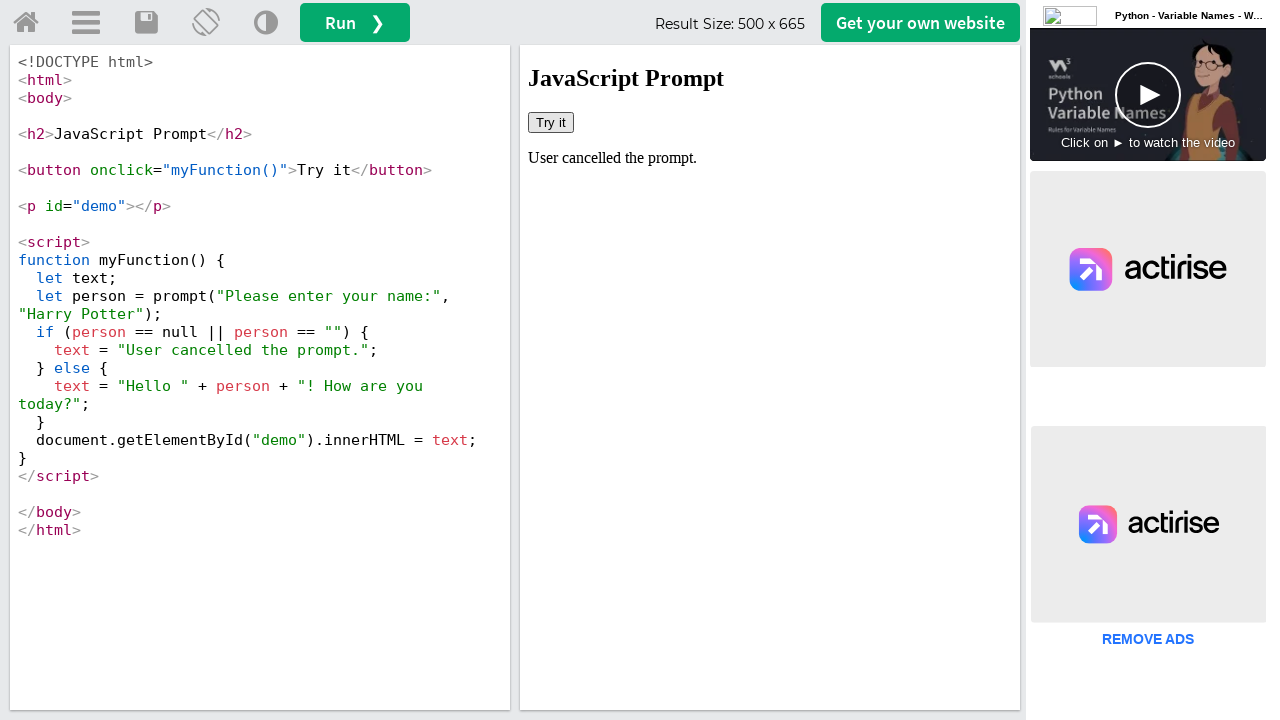

Set up dialog handler to accept prompt with name 'Ali'
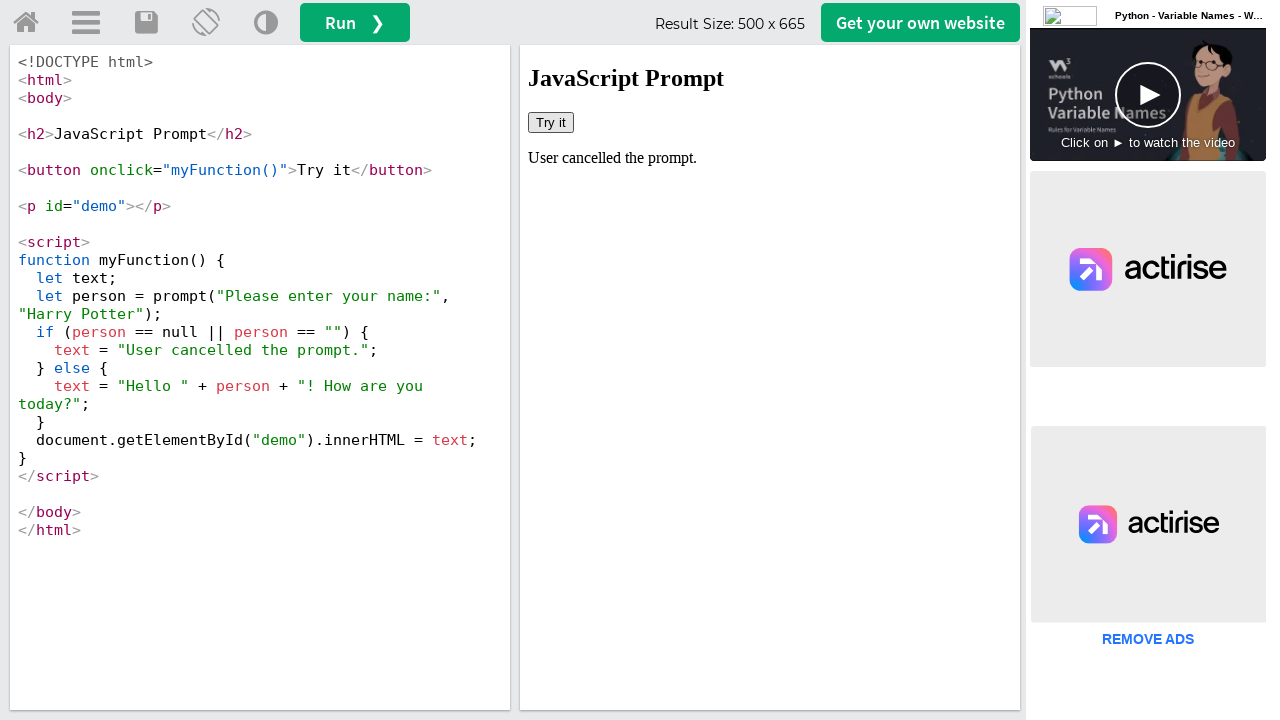

Clicked 'Try it' button again to trigger prompt dialog at (551, 122) on #iframeResult >> internal:control=enter-frame >> xpath=//button[text()='Try it']
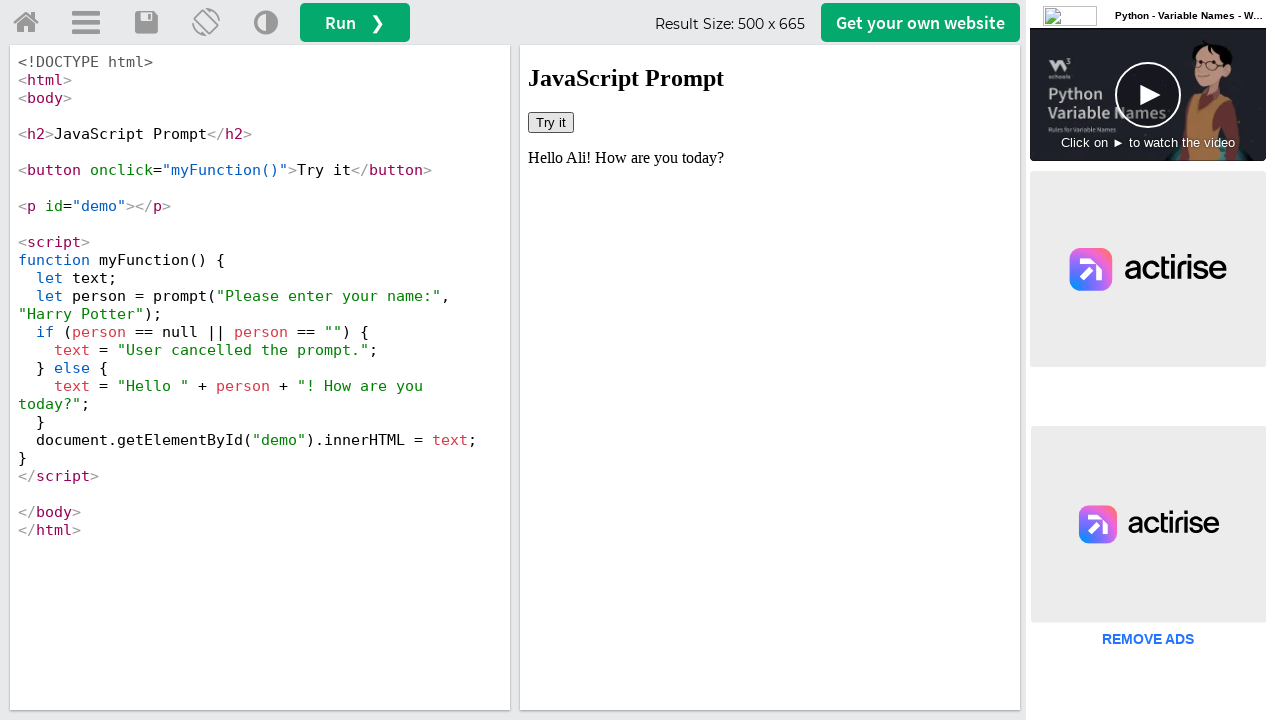

Waited for result message to appear in #demo element
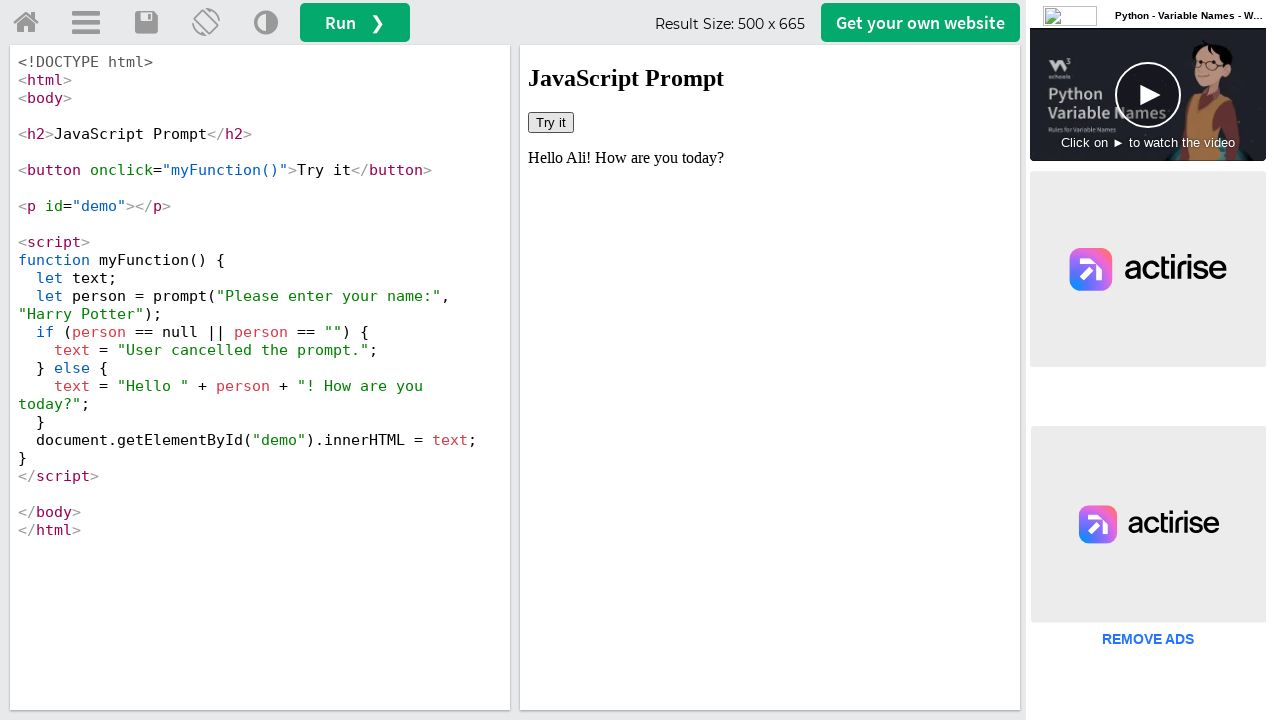

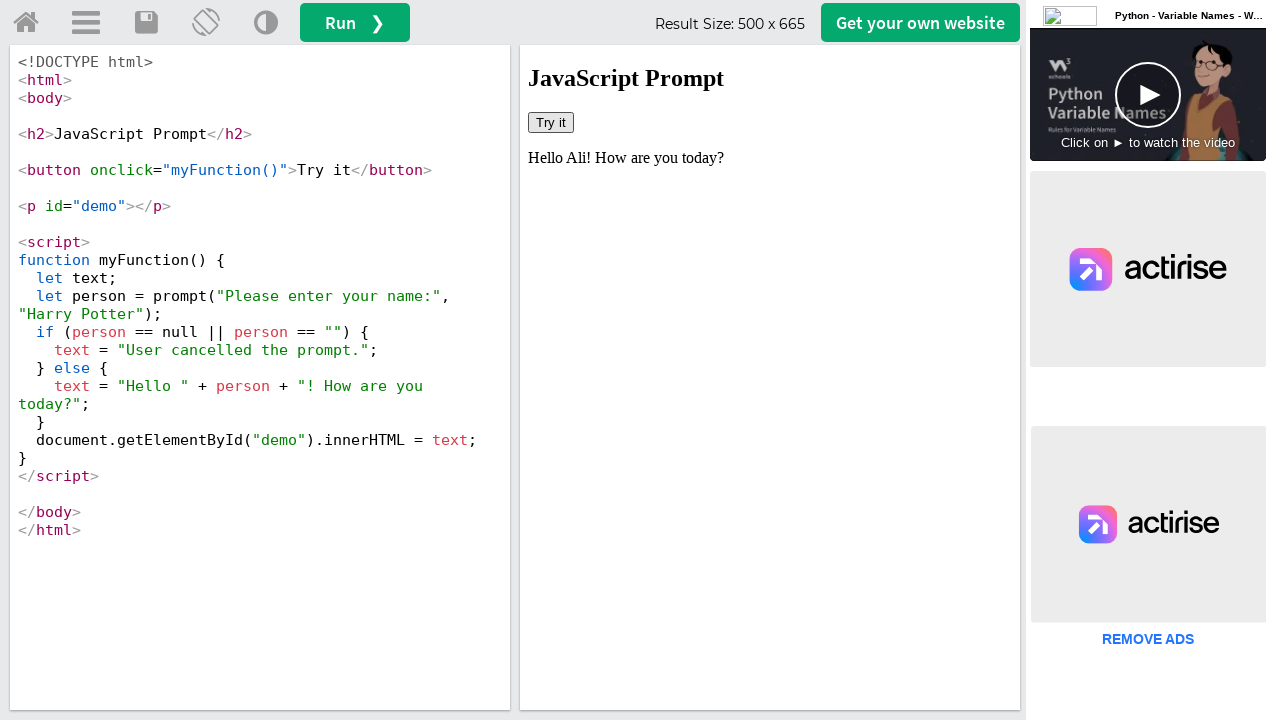